Tests Add/Remove Elements functionality by adding 2 elements, removing 1, and verifying the count of remaining elements

Starting URL: http://the-internet.herokuapp.com/add_remove_elements/

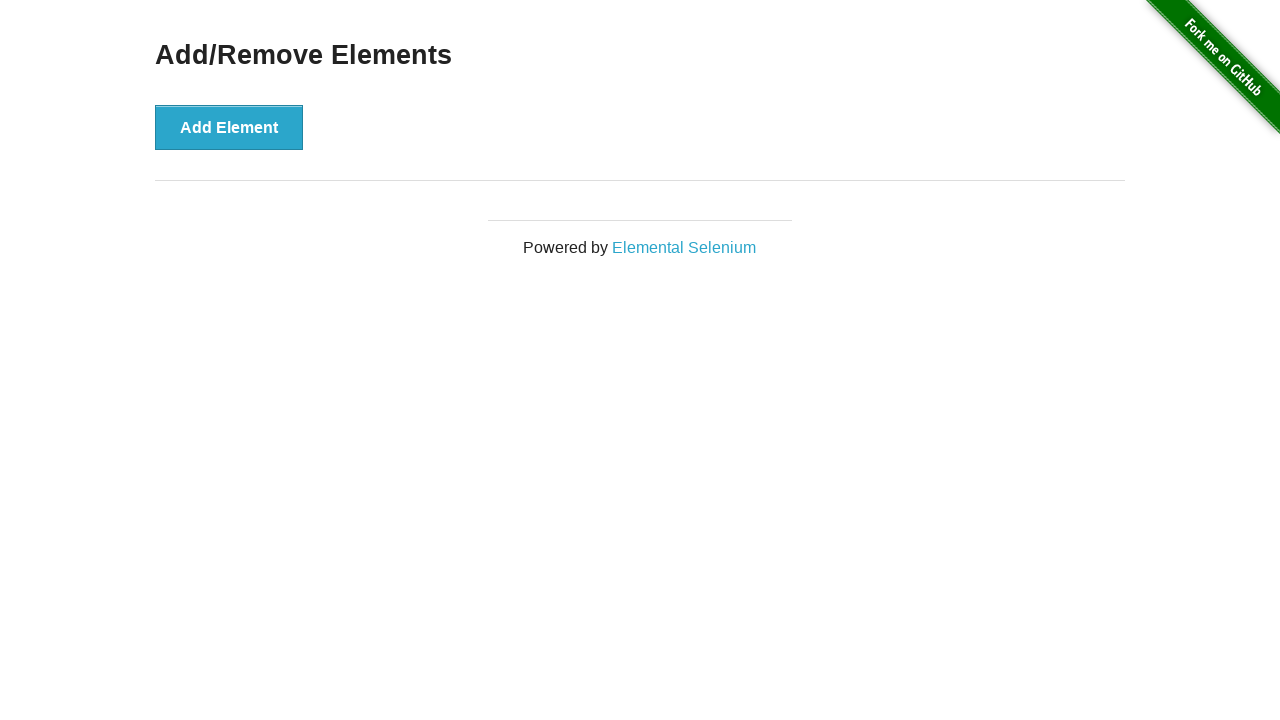

Clicked 'Add Element' button (first time) at (229, 127) on xpath=//button[text()='Add Element']
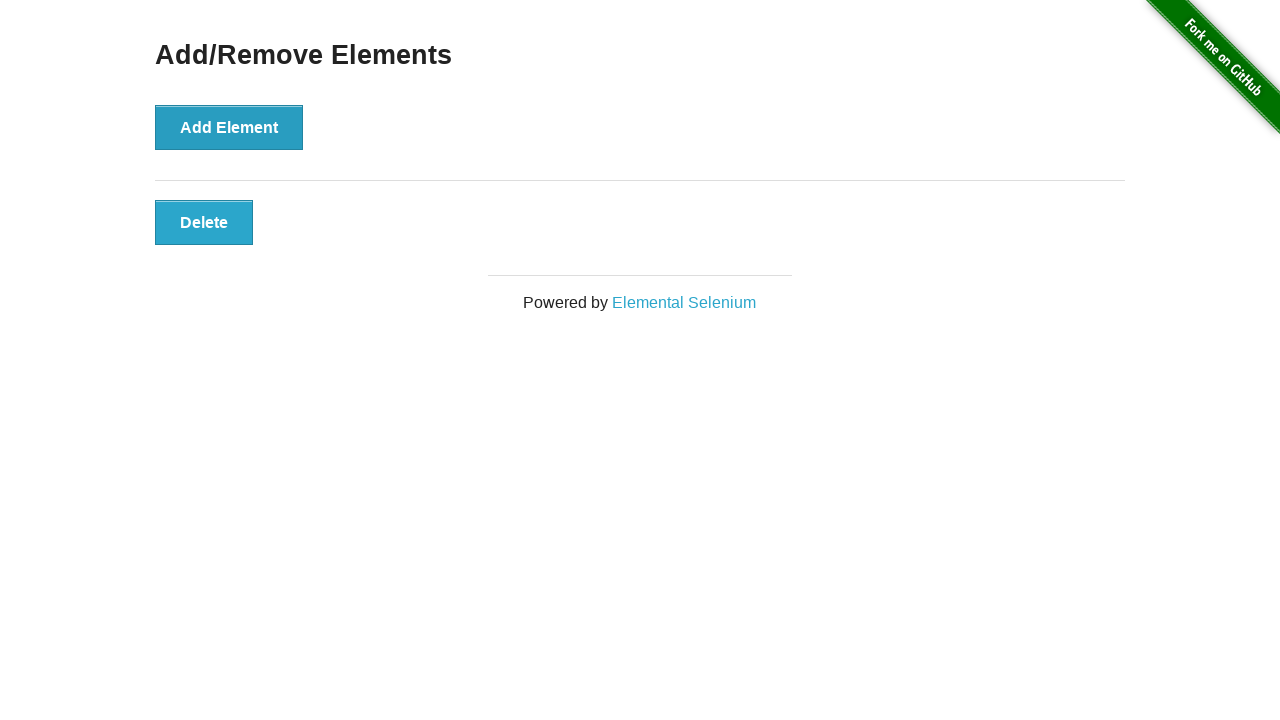

Clicked 'Add Element' button (second time) at (229, 127) on xpath=//button[text()='Add Element']
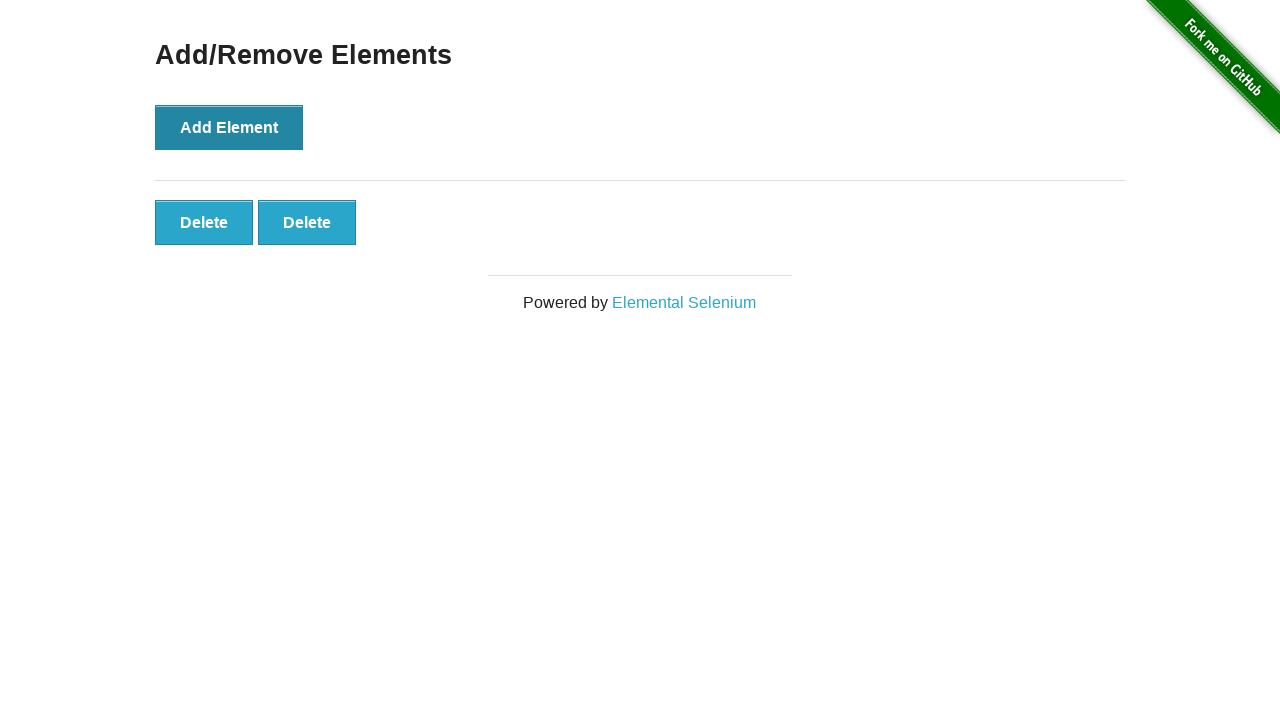

Located all 'Delete' buttons
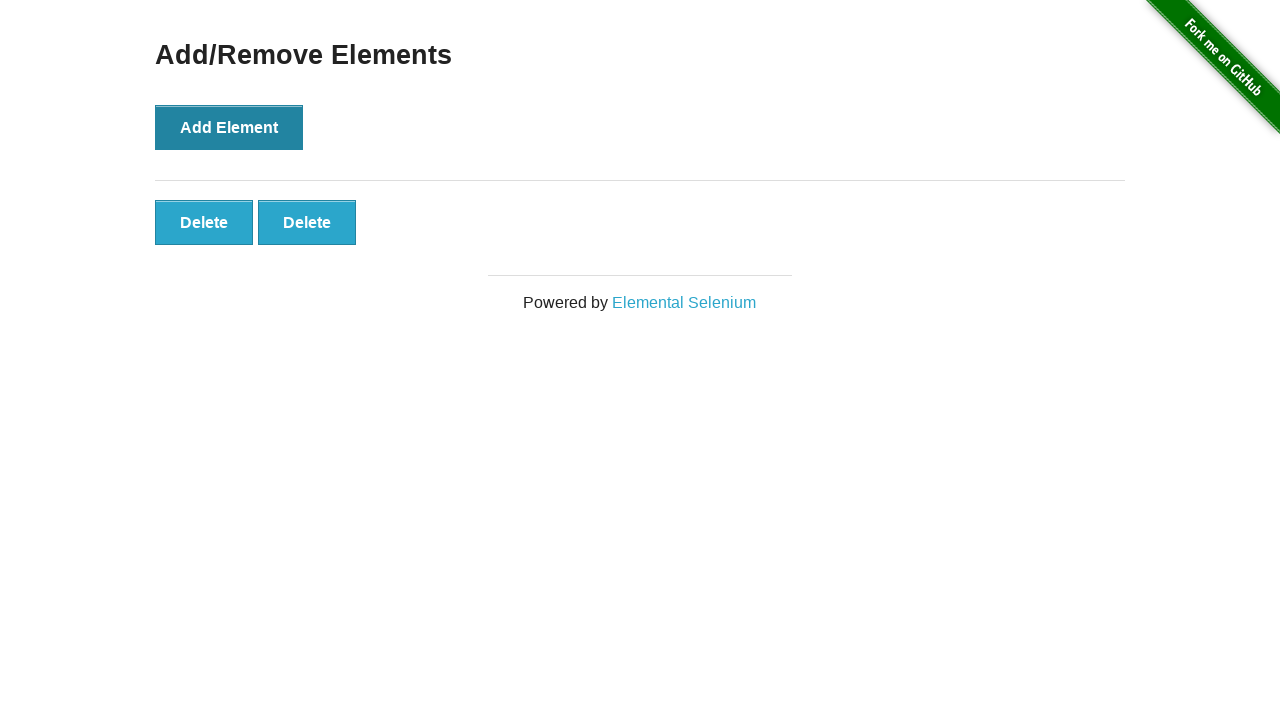

Verified that 2 'Delete' buttons are present
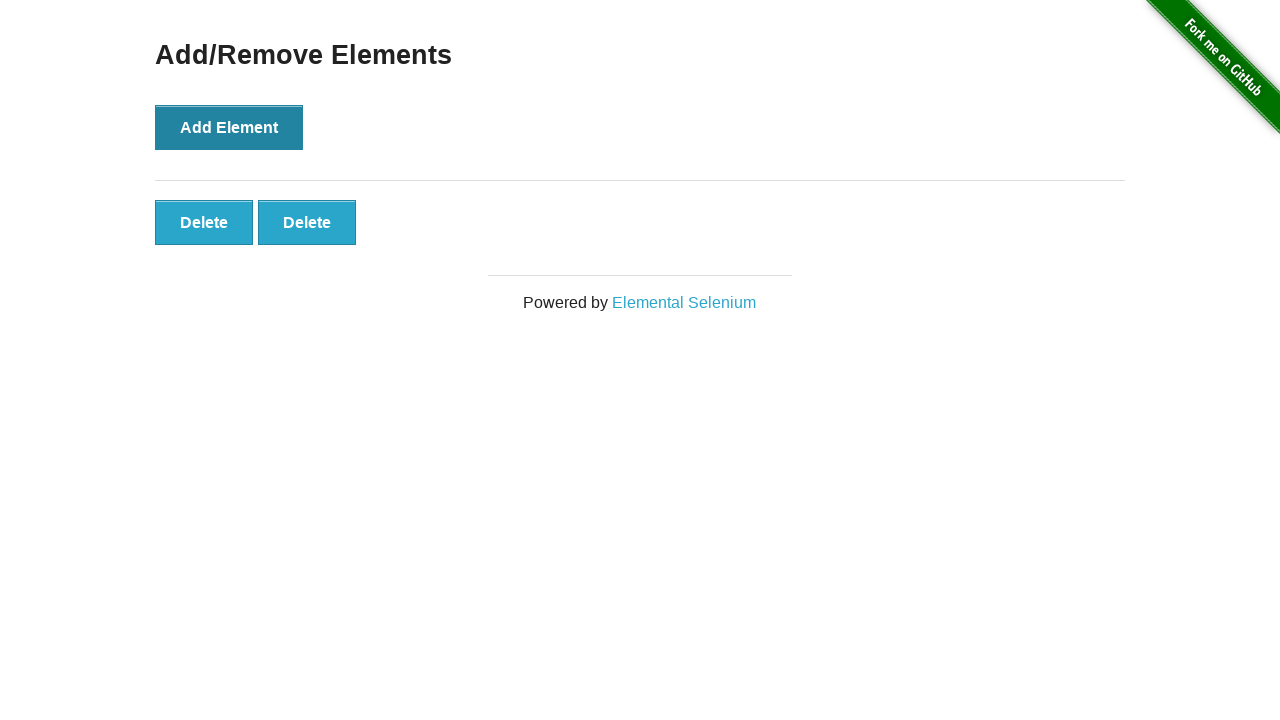

Clicked first 'Delete' button to remove one element at (204, 222) on xpath=//button[text()='Delete']
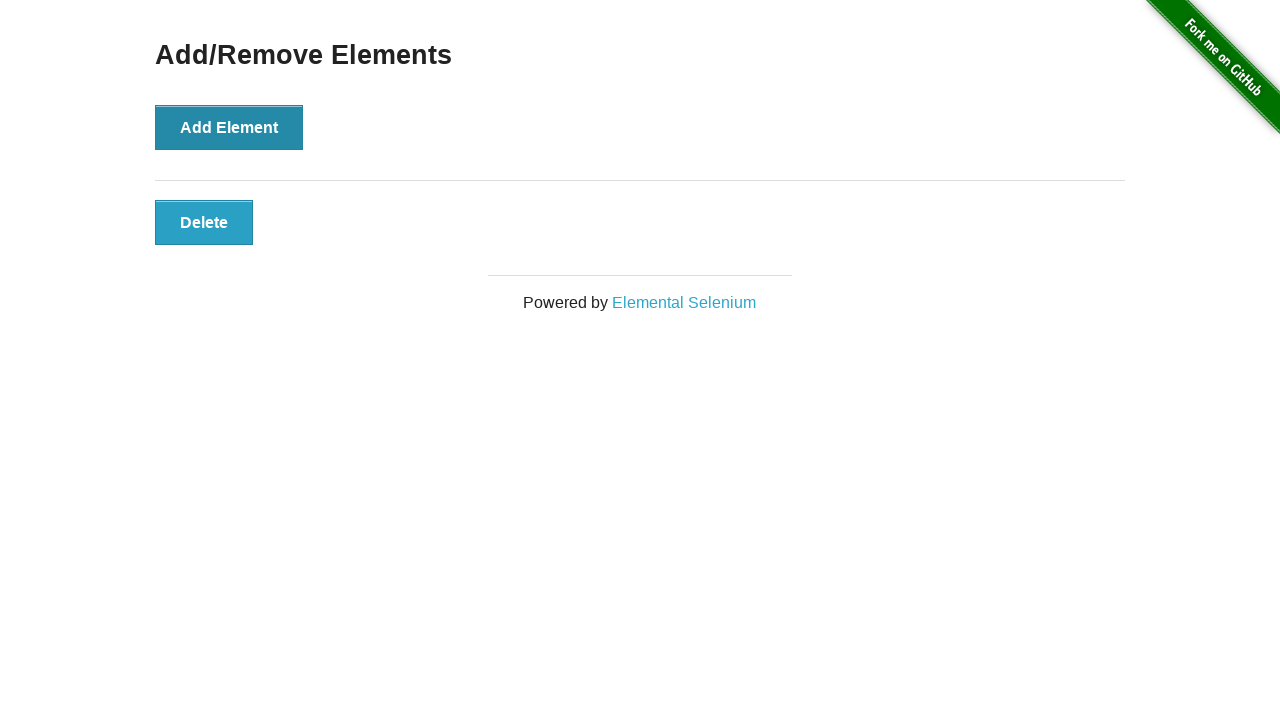

Verified that only 1 'Delete' button remains after removal
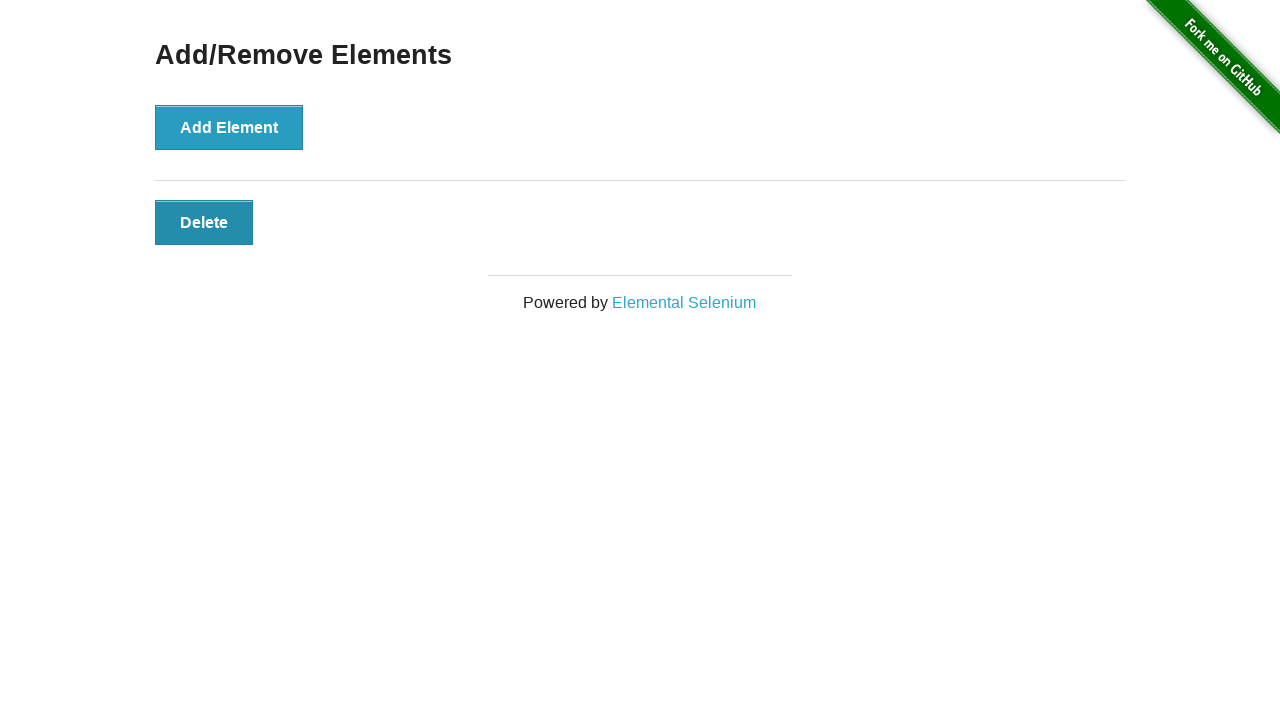

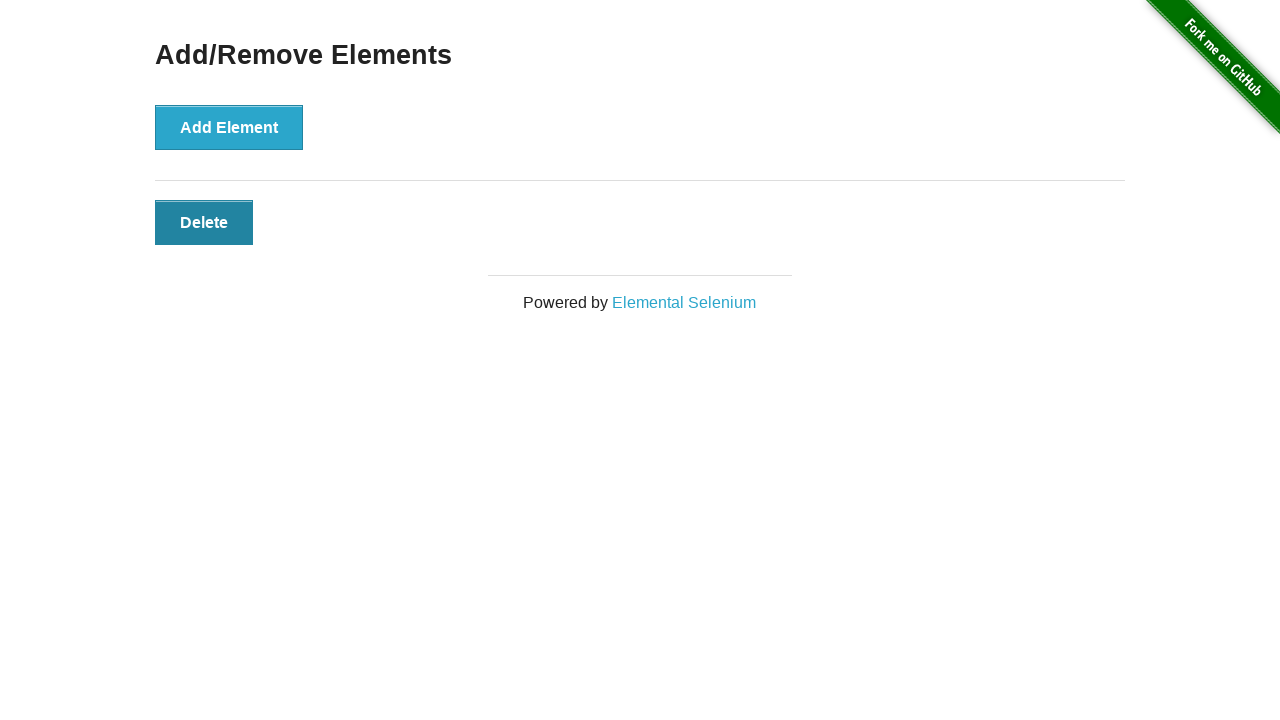